Tests slider interaction by moving a slider control to value 50 and verifying the displayed value updates correctly

Starting URL: https://practice-automation.com/slider/

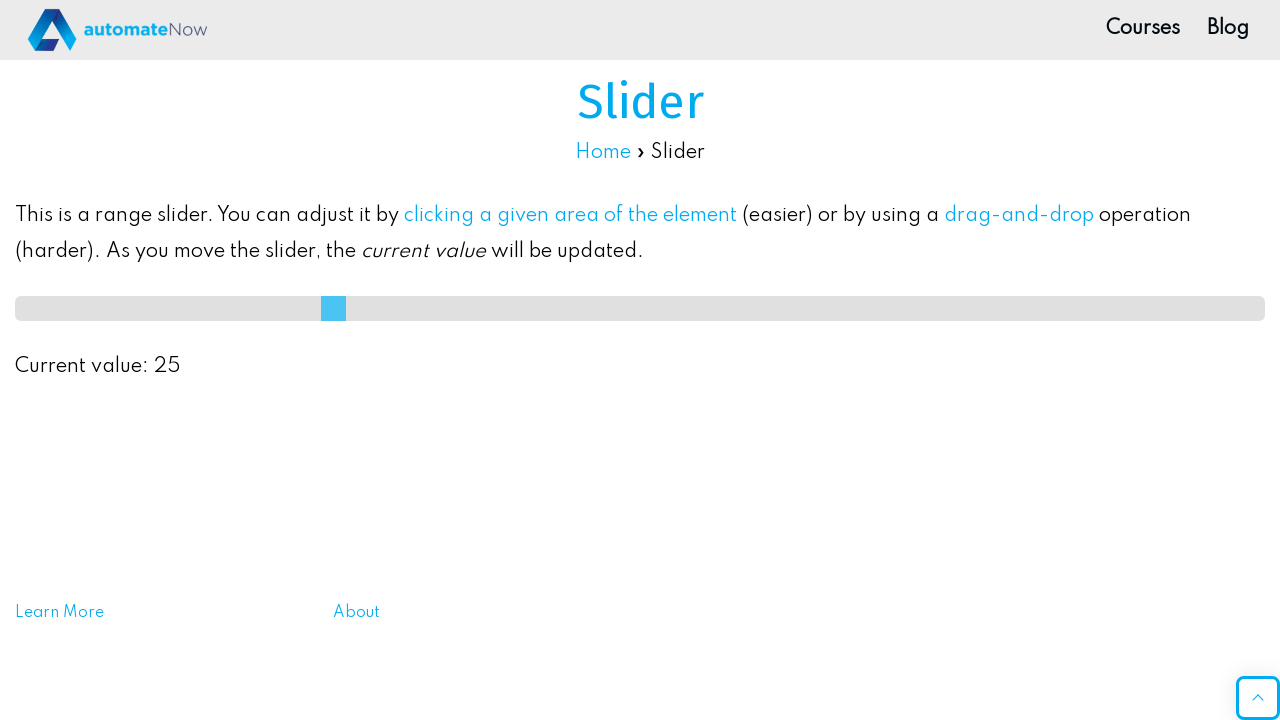

Waited for slider page heading to be visible
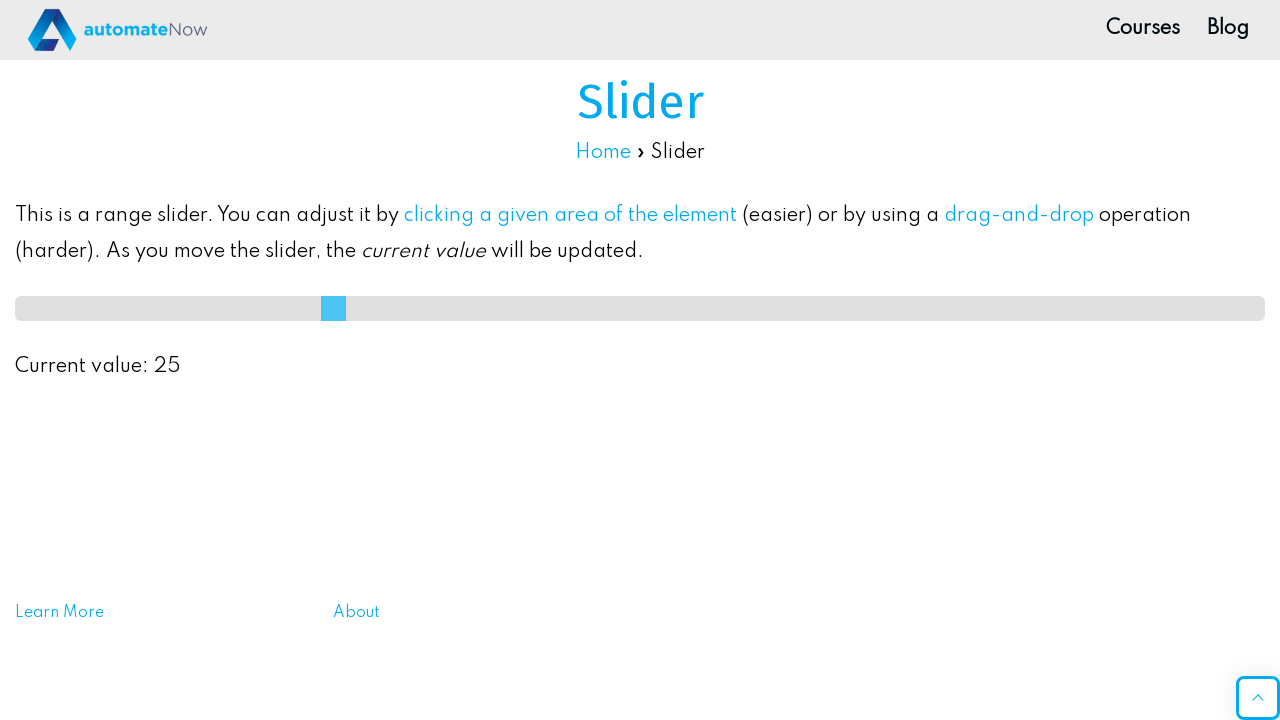

Moved slider control to value 50 on #slideMe
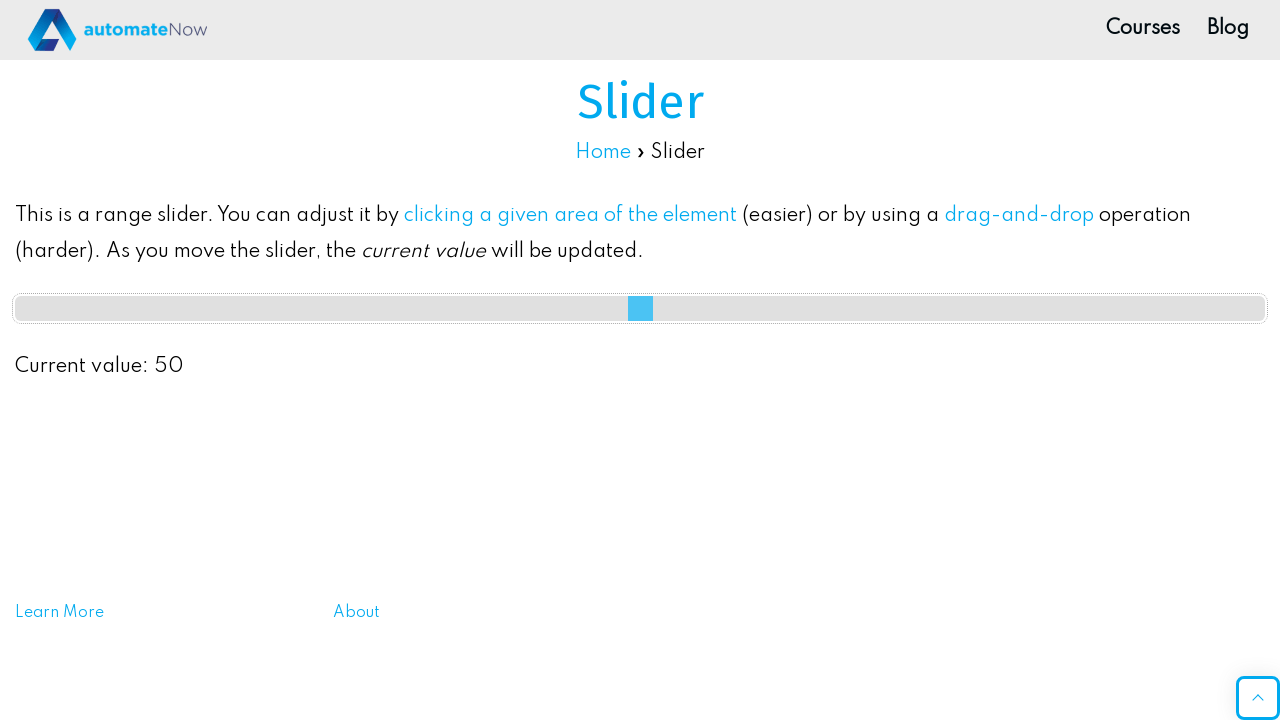

Verified slider value displays as 50
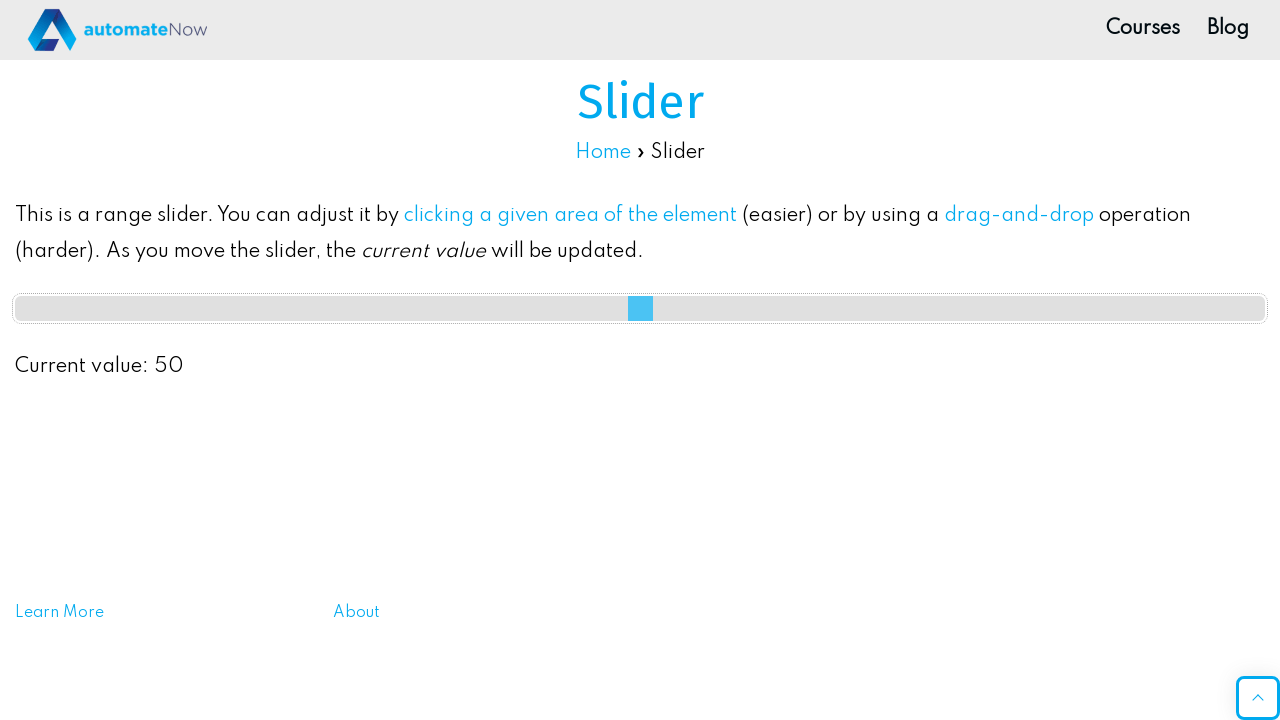

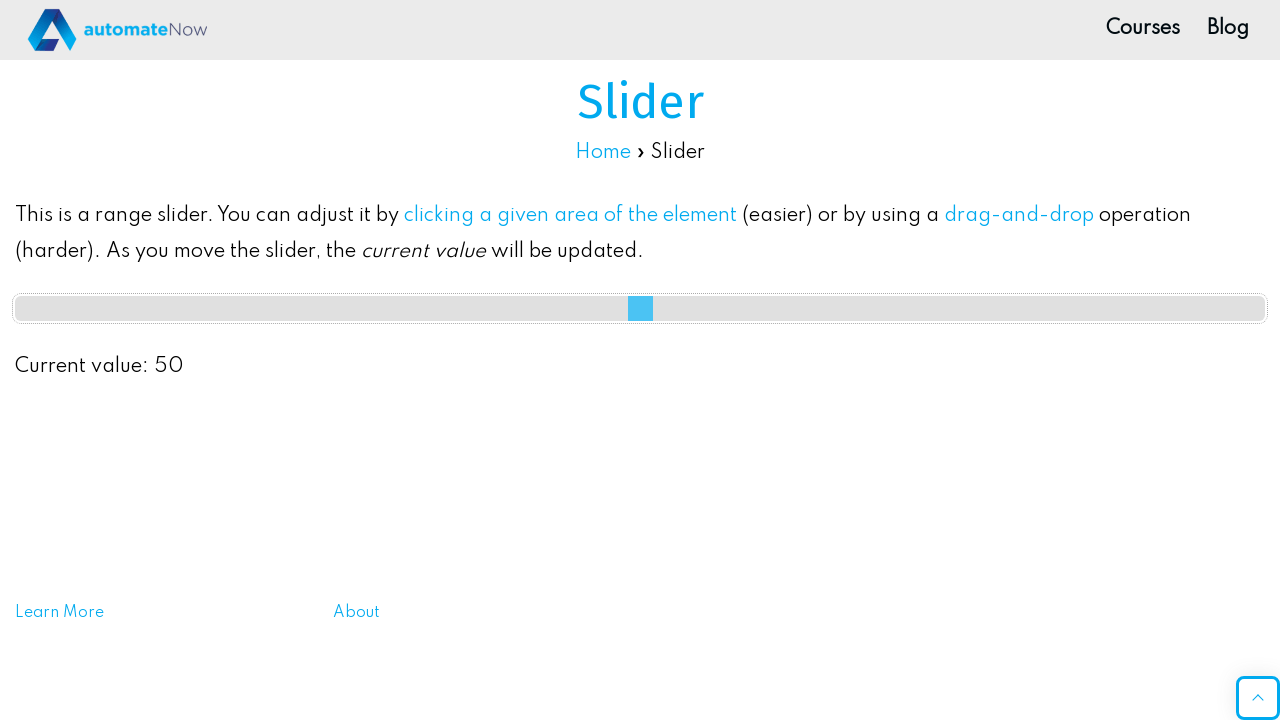